Fills the first name field in a practice form

Starting URL: https://demoqa.com/automation-practice-form

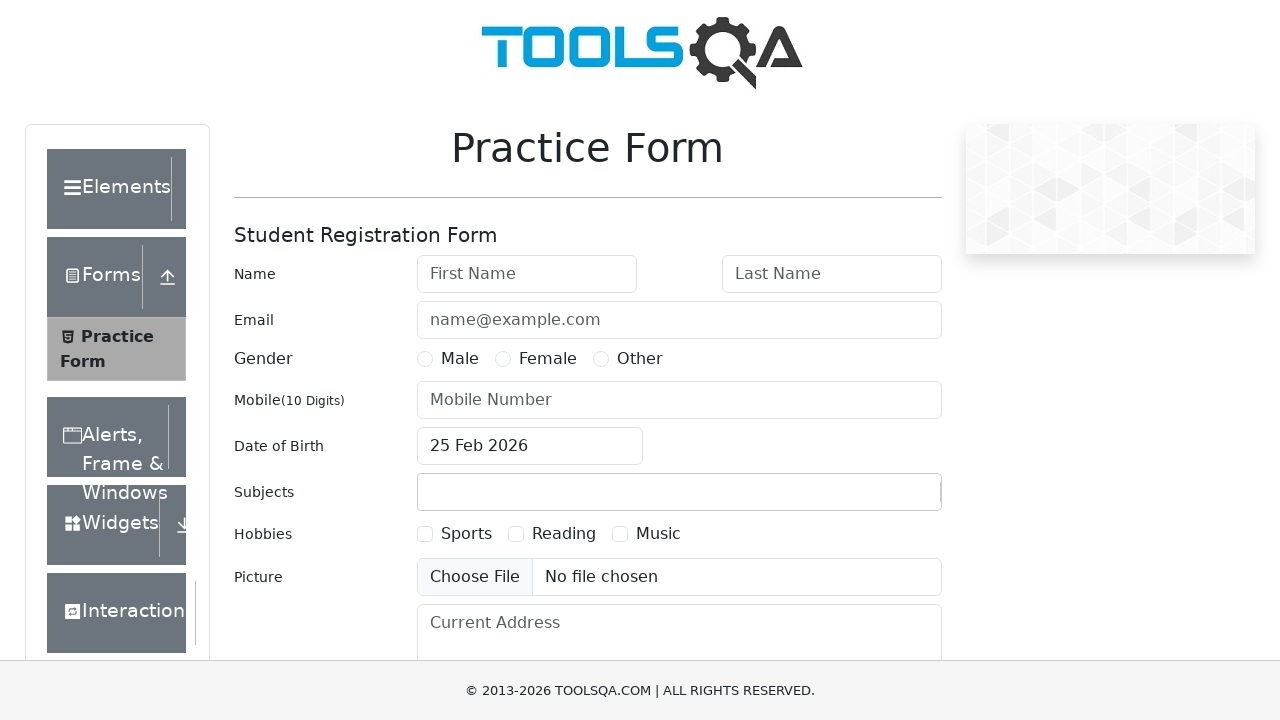

Filled first name field with 'John' on //input[@id='firstName']
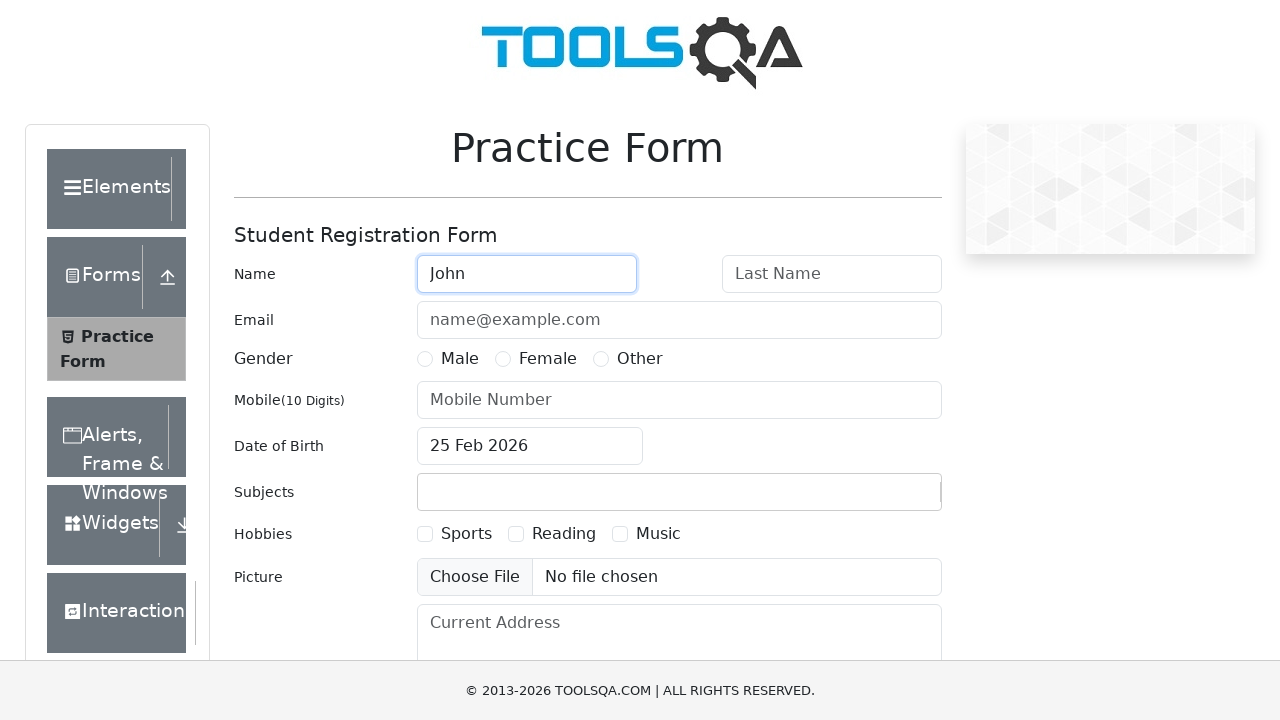

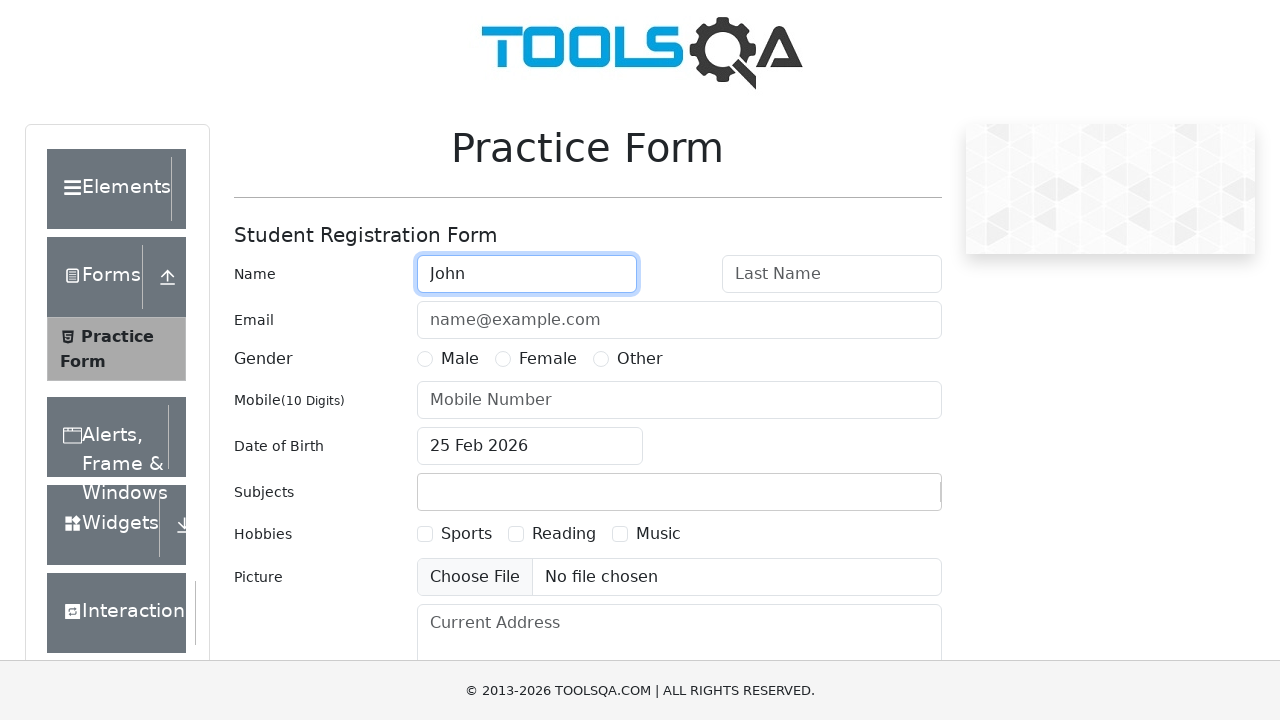